Tests nested frame navigation by switching to an outer frame, then an inner frame, clicking an element within the nested frame, and navigating back to the main page

Starting URL: https://leafground.com/frame.xhtml

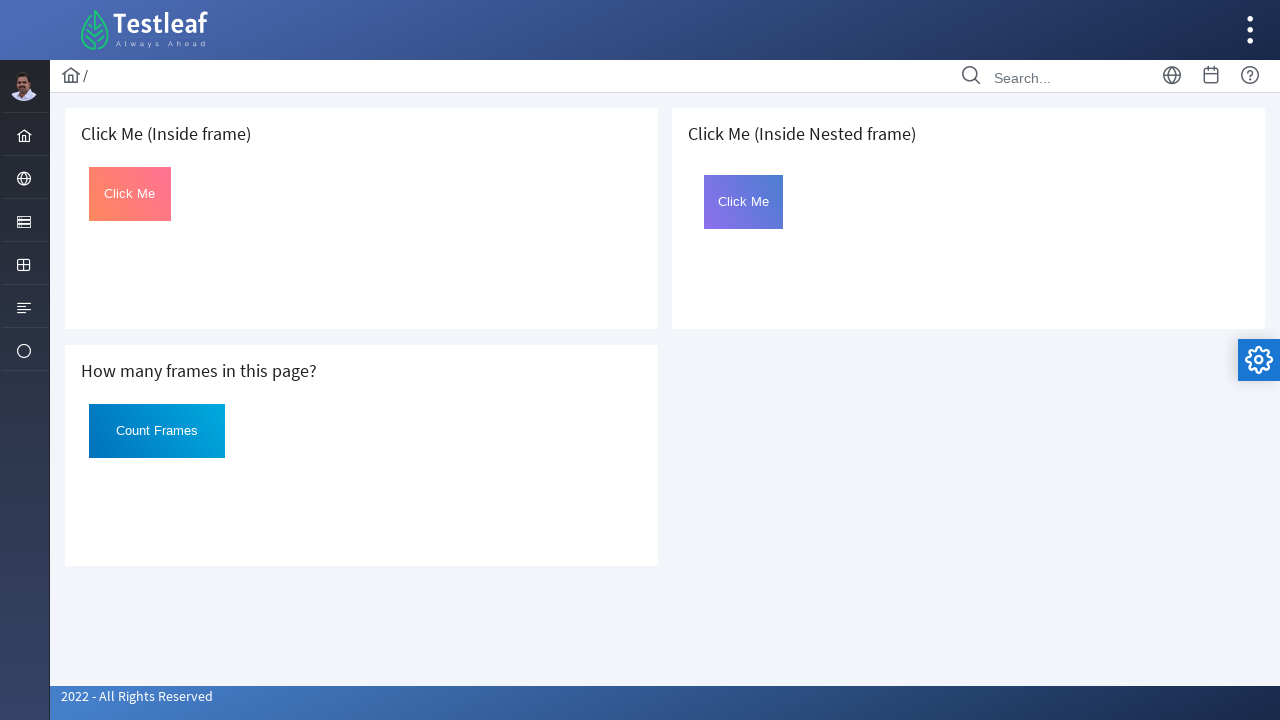

Located outer frame (third iframe on the page)
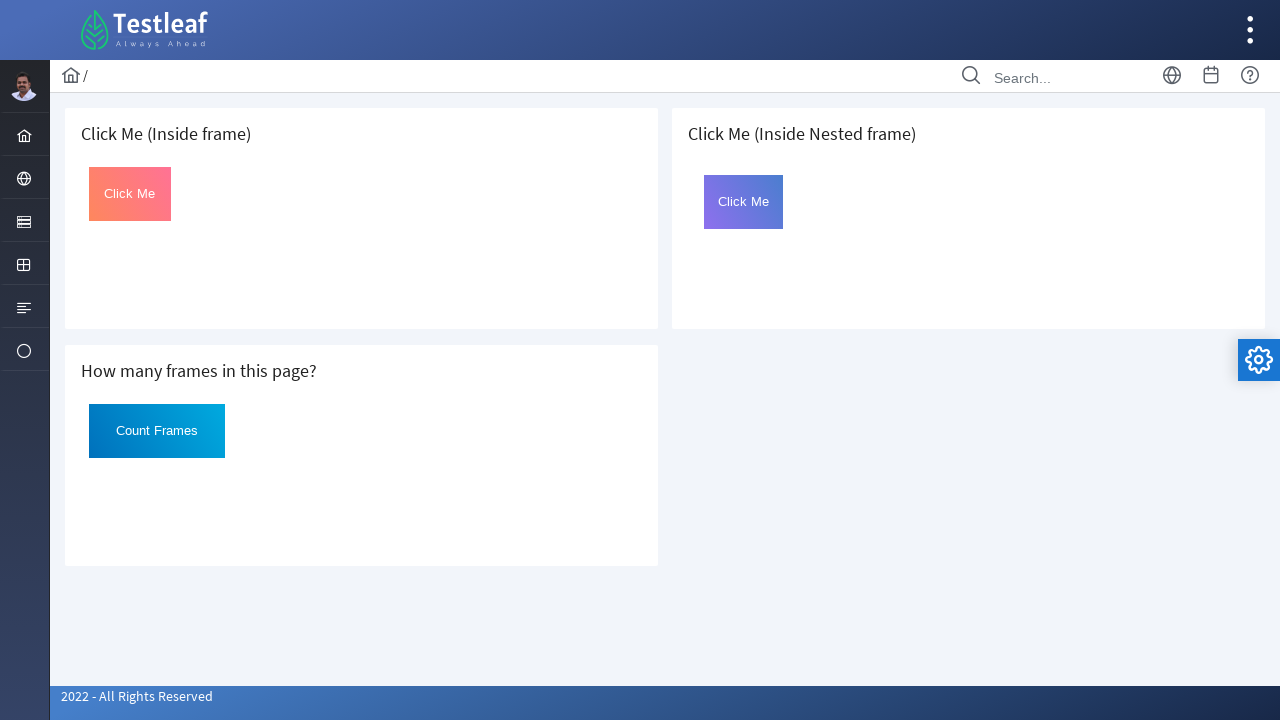

Located inner frame within the outer frame
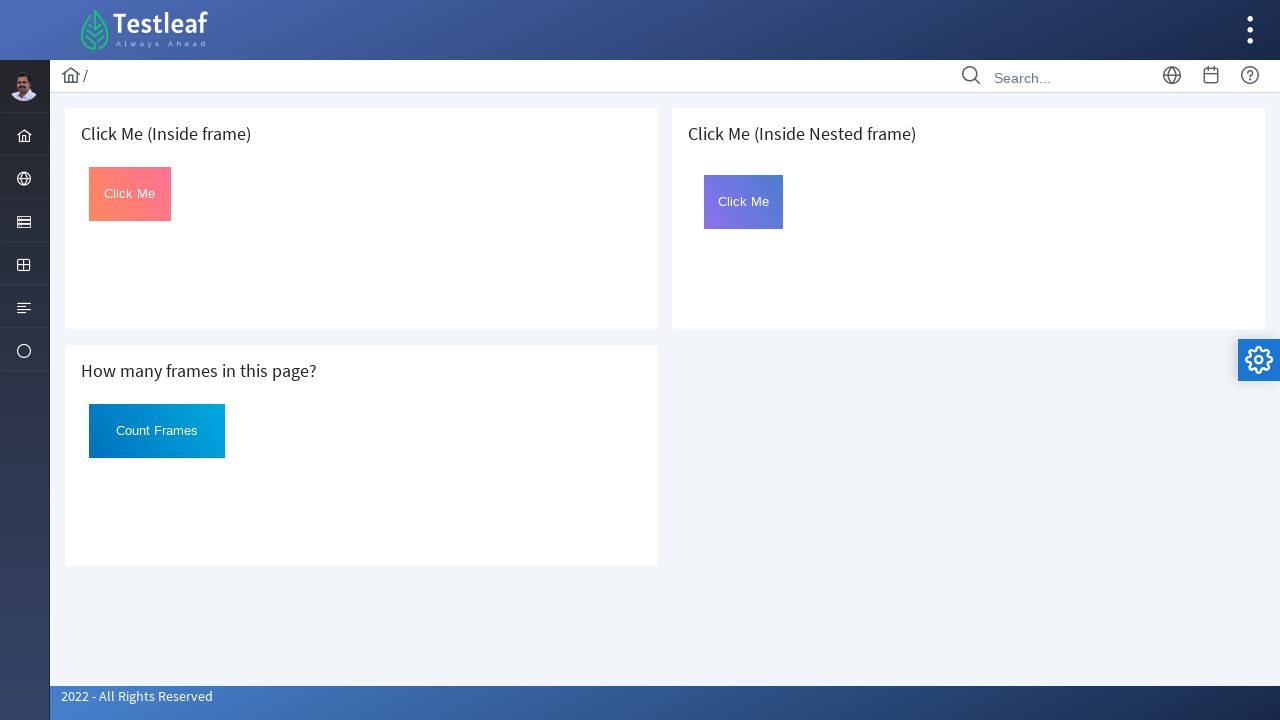

Clicked element within the nested frame at (744, 202) on iframe >> nth=2 >> internal:control=enter-frame >> iframe[name='frame2'] >> inte
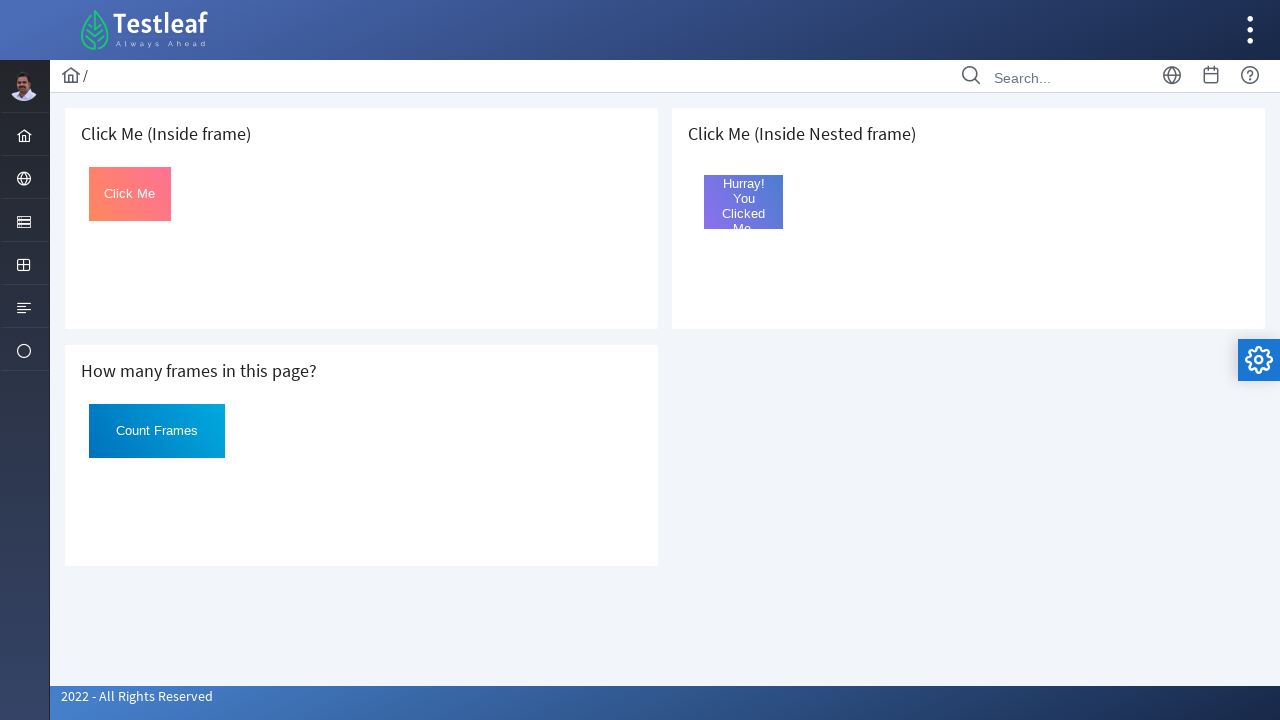

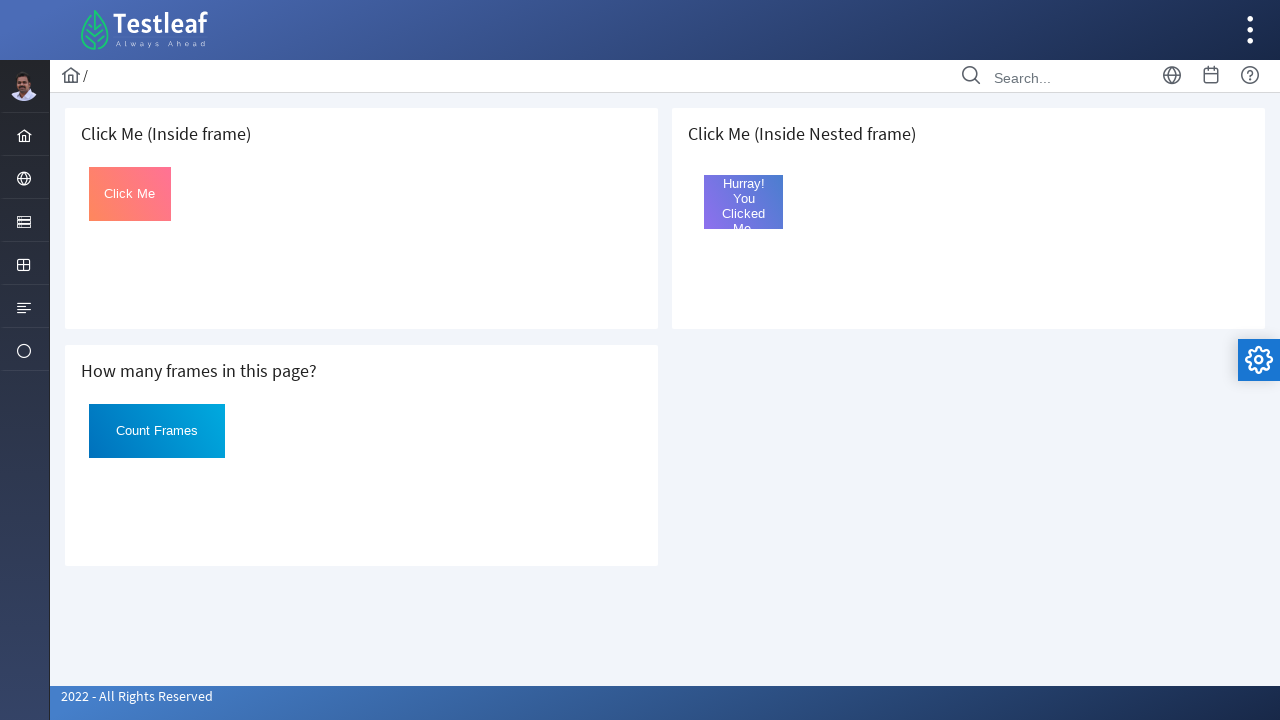